Tests navigation on Bank of America website by clicking a link containing the text "Management"

Starting URL: https://www.bankofamerica.com

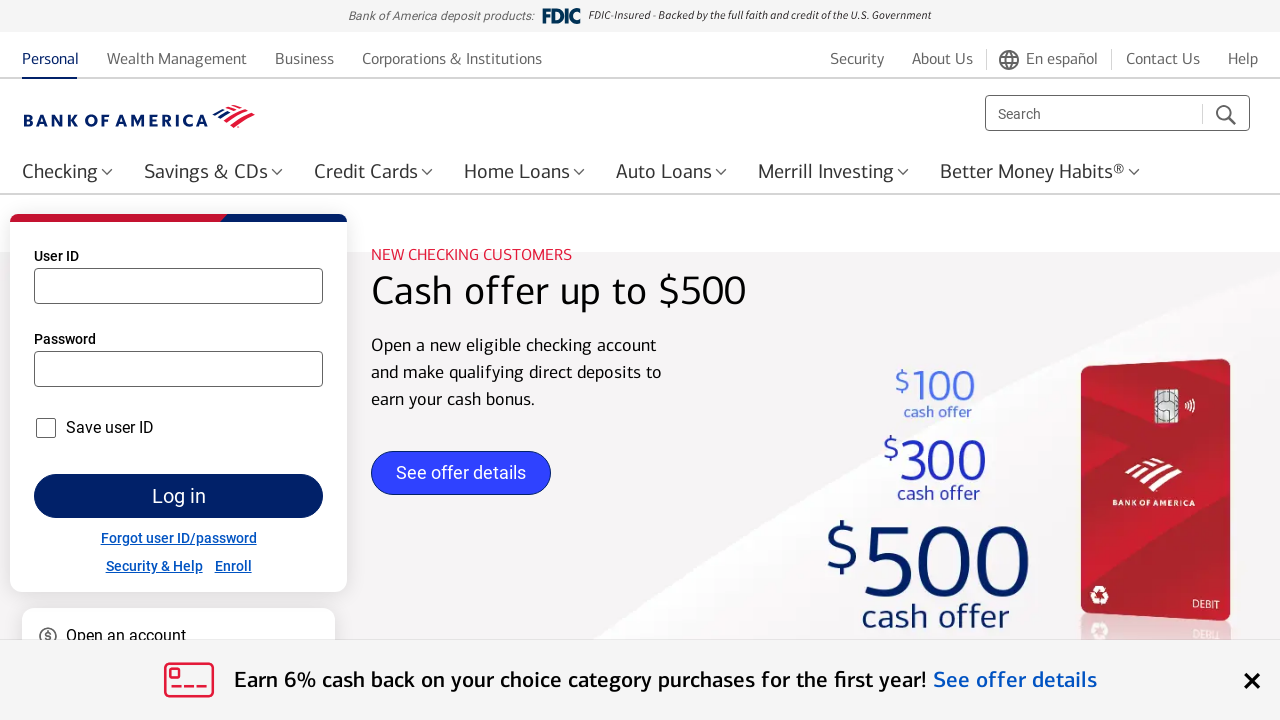

Navigated to Bank of America website
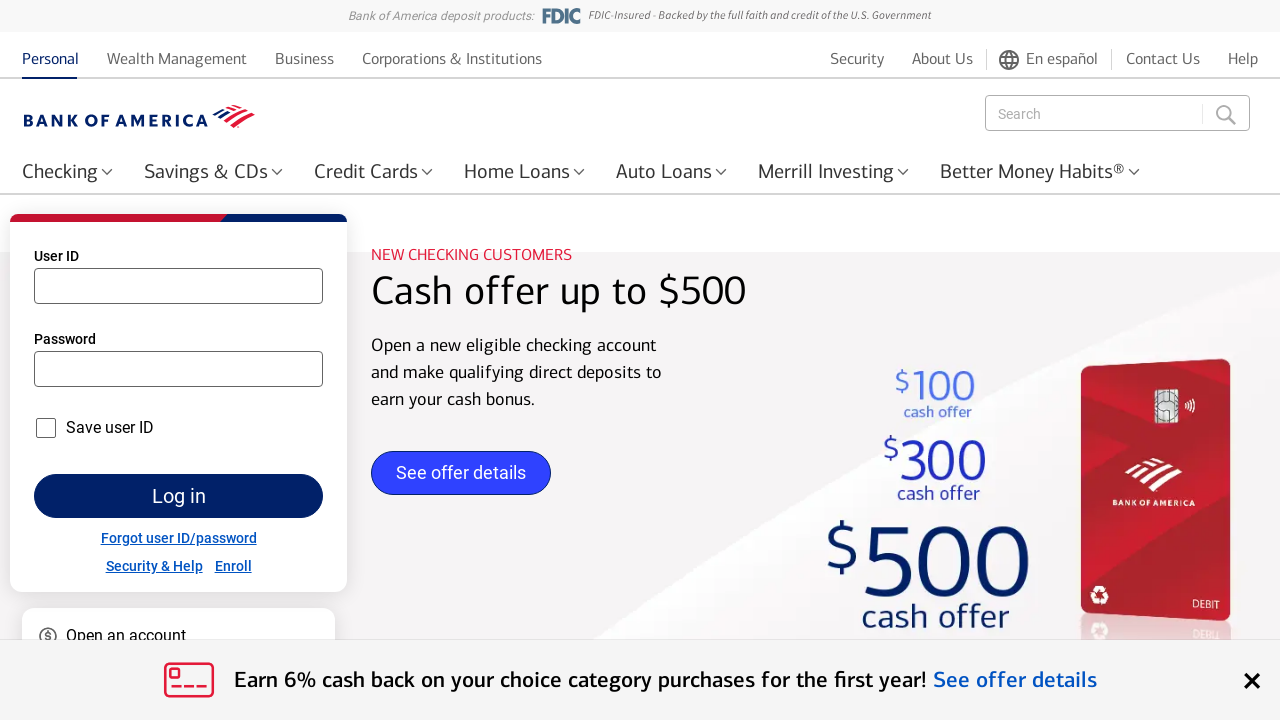

Clicked on link containing 'Management' text at (177, 57) on a:has-text('Management')
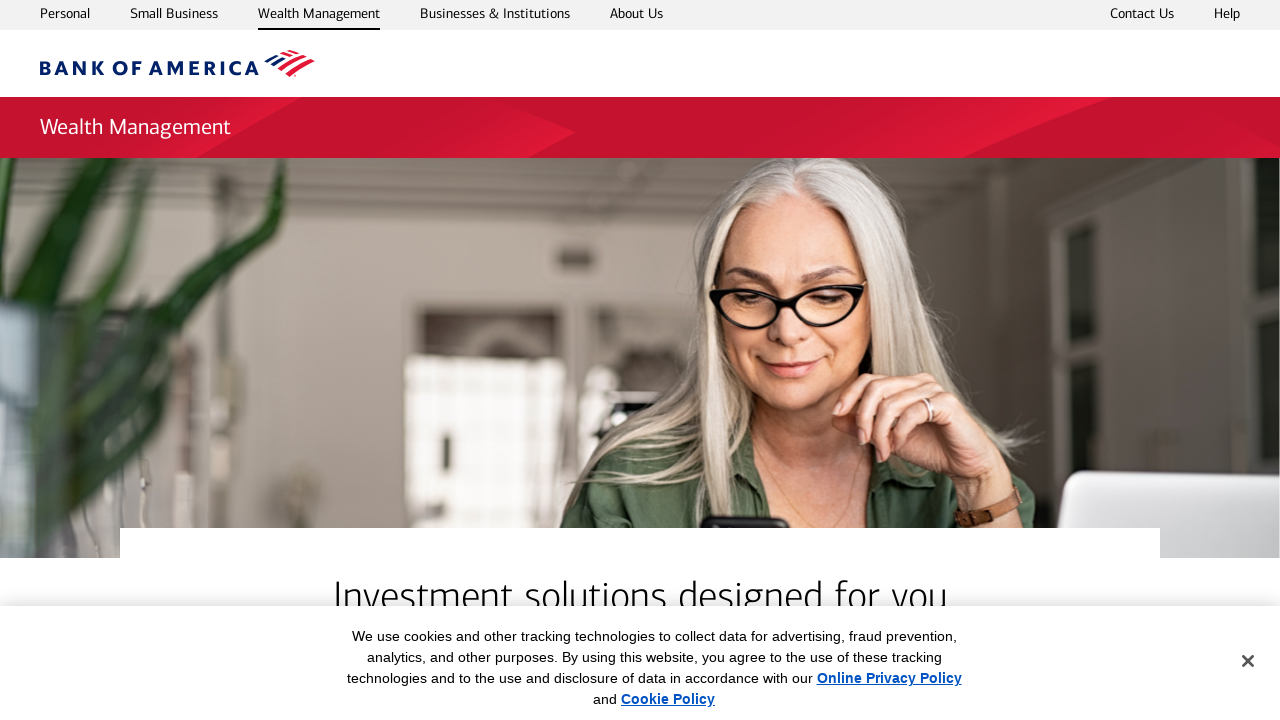

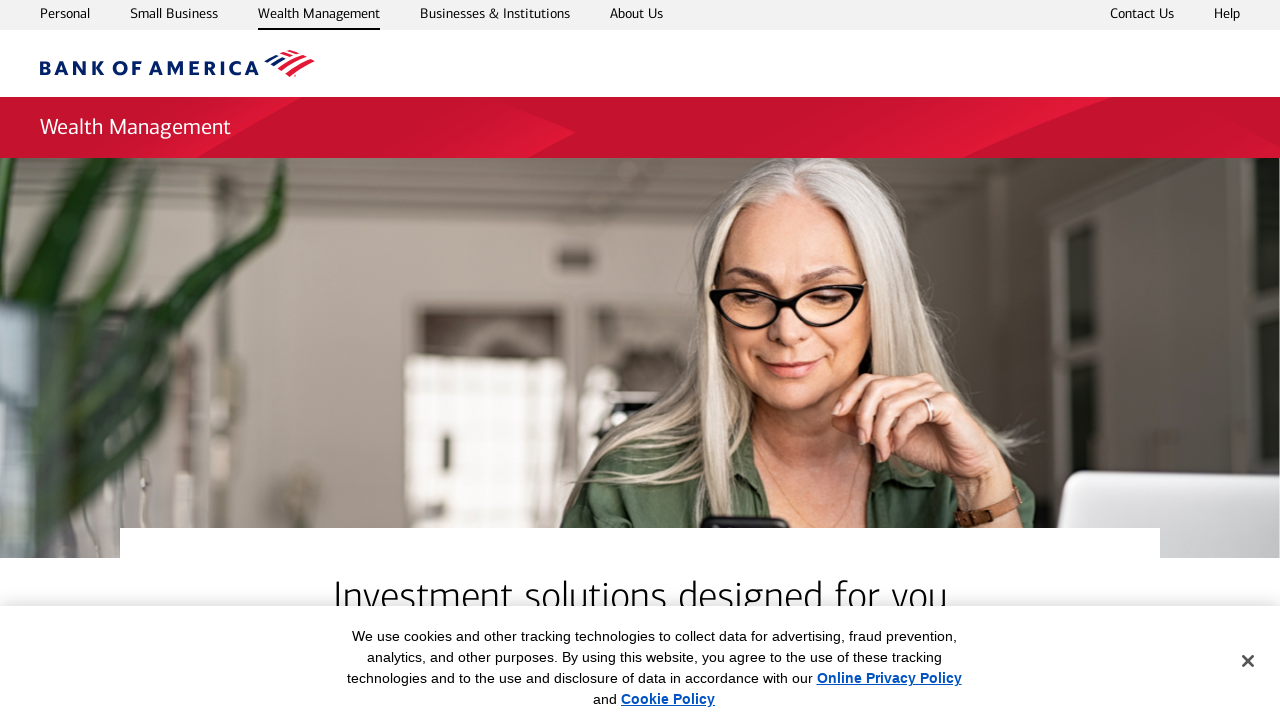